Tests keyboard shortcuts functionality on a text comparison tool by entering text, selecting all, copying, tabbing to the next field, and pasting

Starting URL: https://text-compare.com/

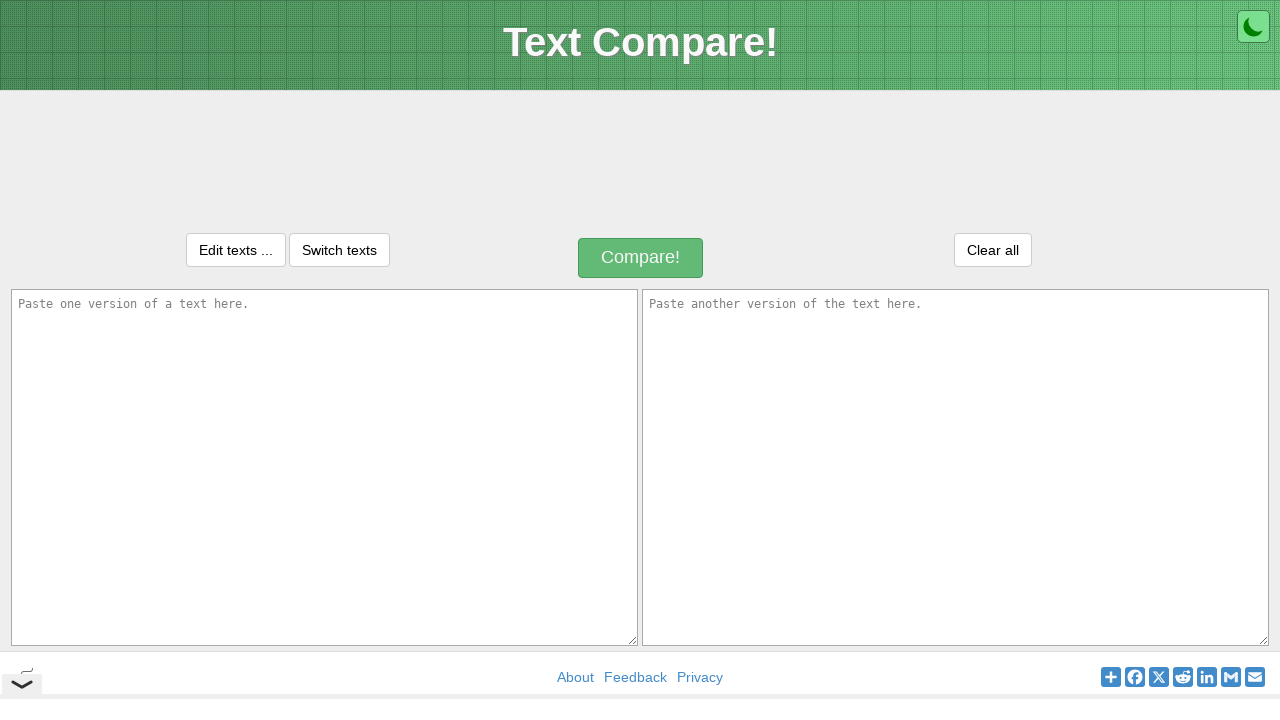

Entered 'Welcome' text in the first text area on textarea[name='text1']
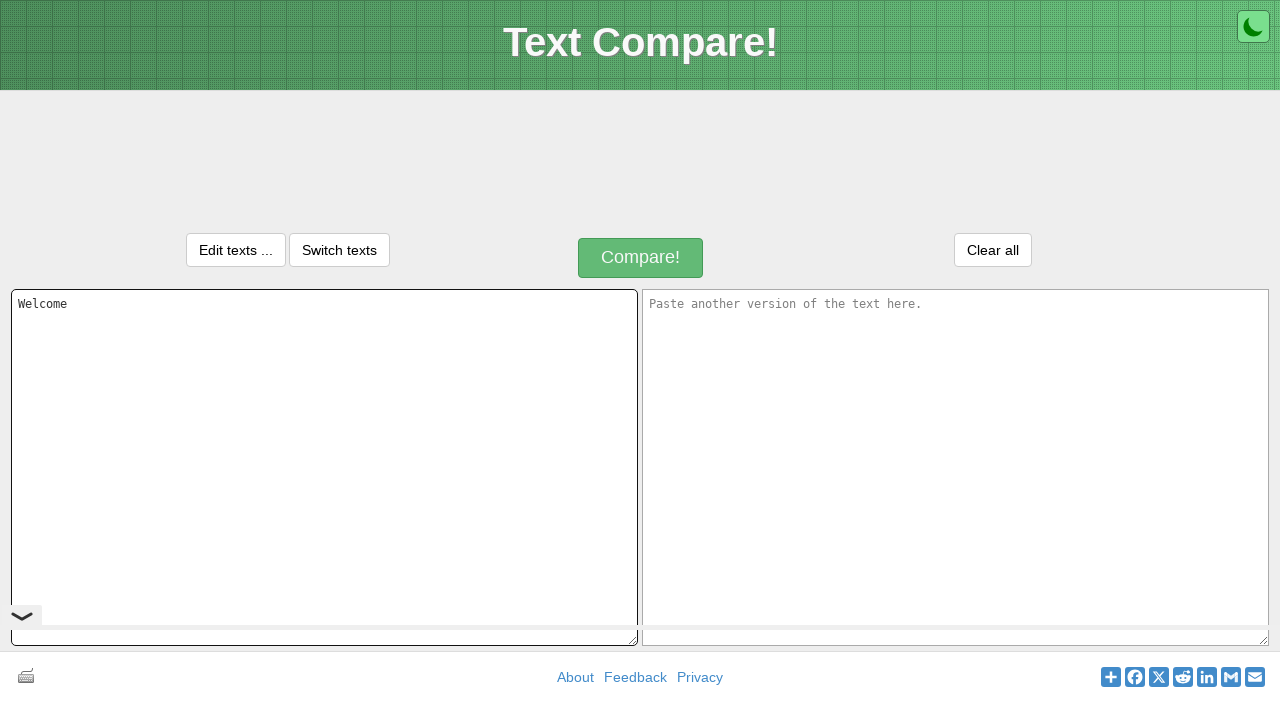

Selected all text using Ctrl+A keyboard shortcut
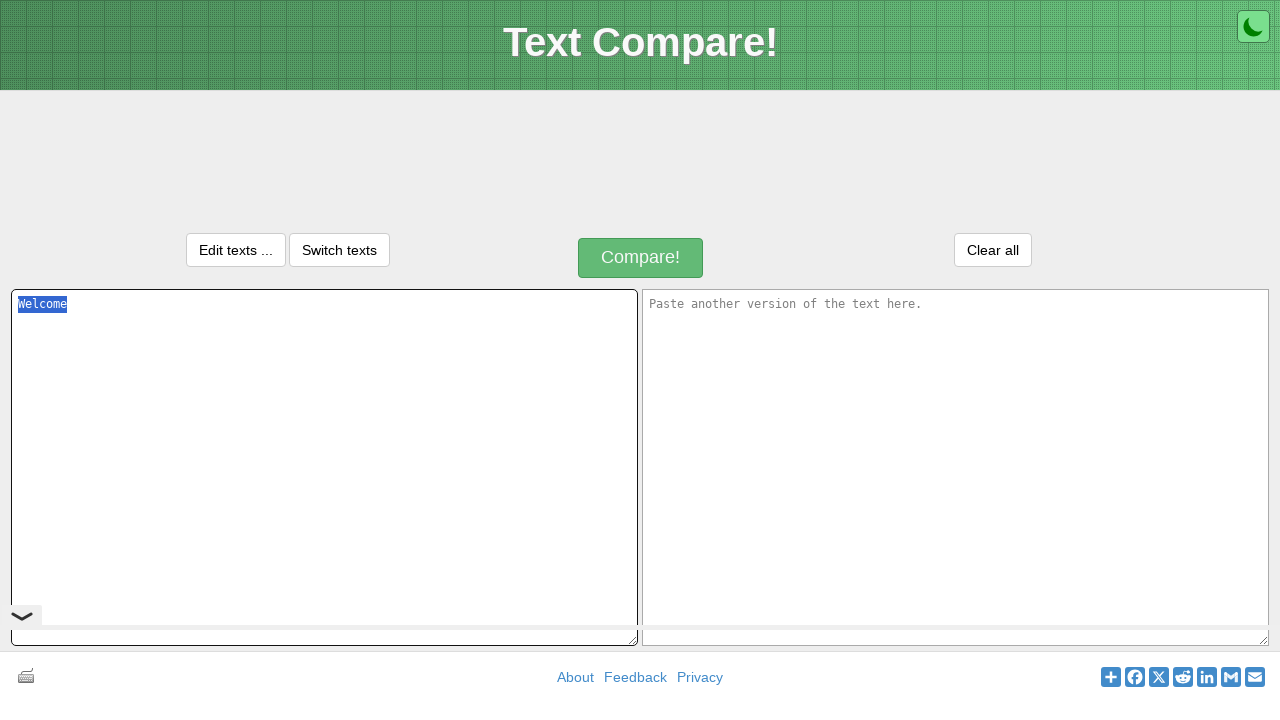

Copied selected text using Ctrl+C keyboard shortcut
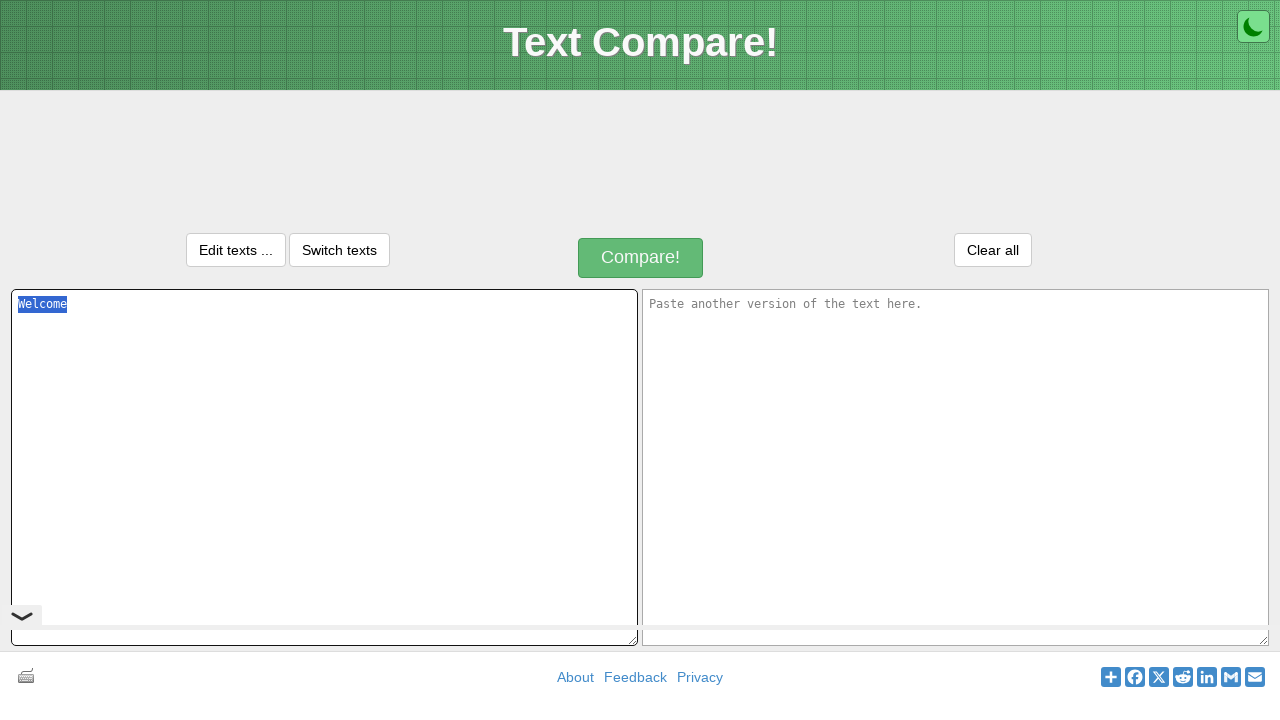

Tabbed to the next text area field
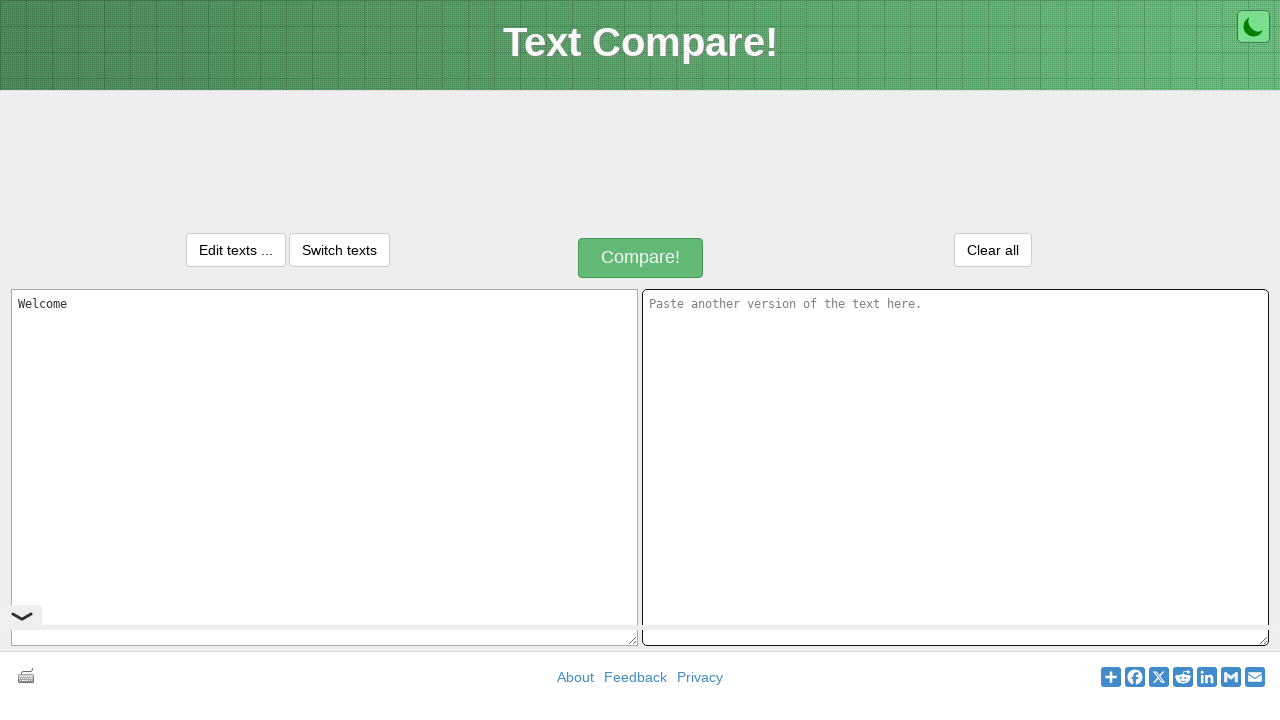

Pasted copied text using Ctrl+V keyboard shortcut
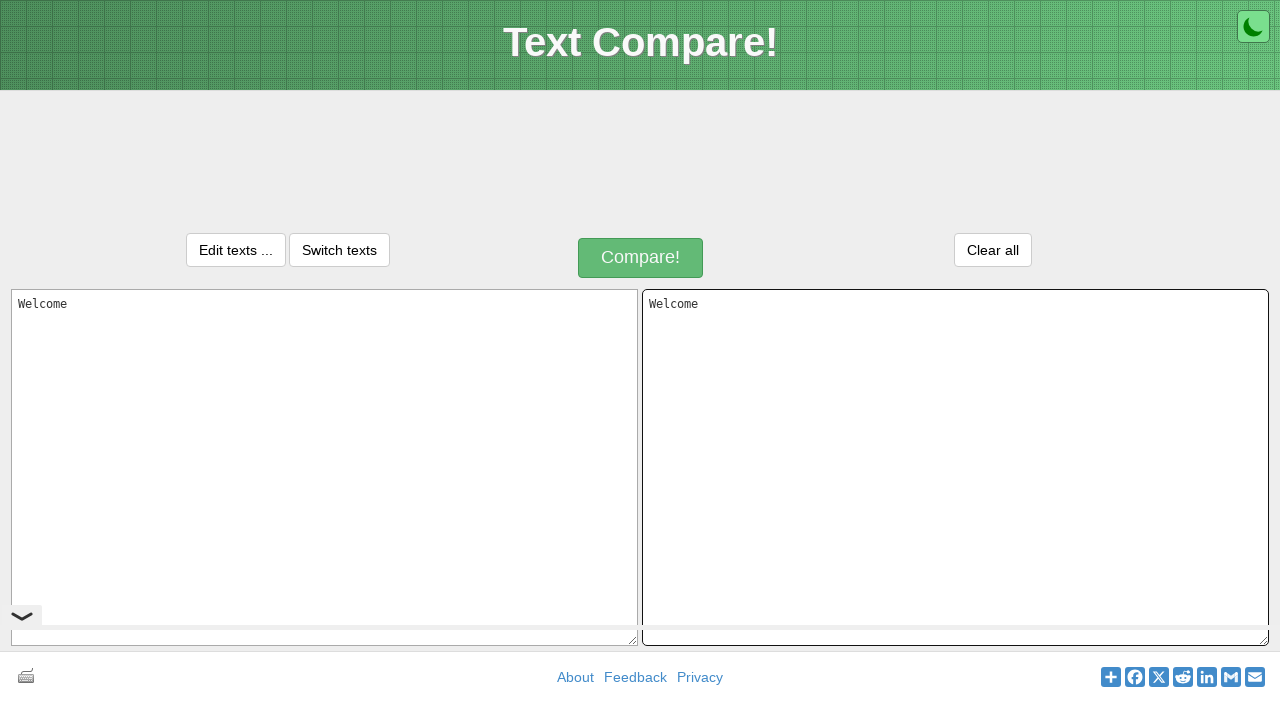

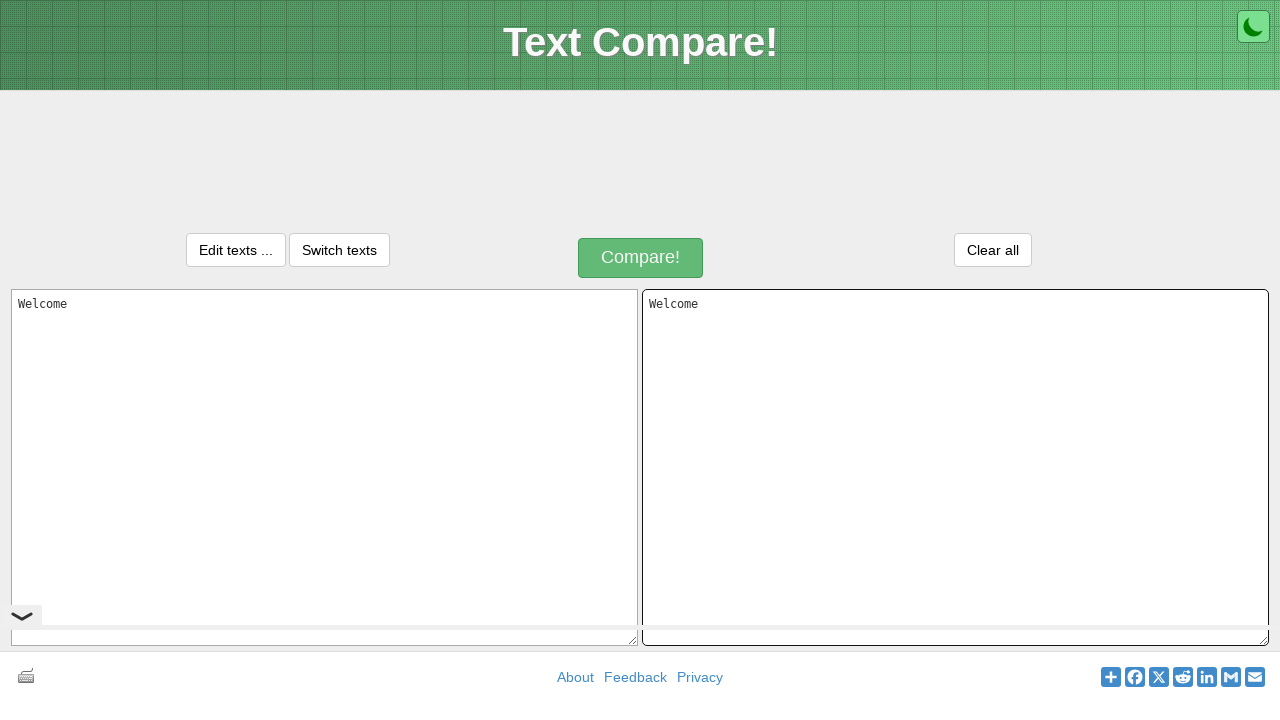